Tests passenger count dropdown functionality by clicking to open it, incrementing adult count 4 times, and closing the dropdown

Starting URL: https://rahulshettyacademy.com/dropdownsPractise/

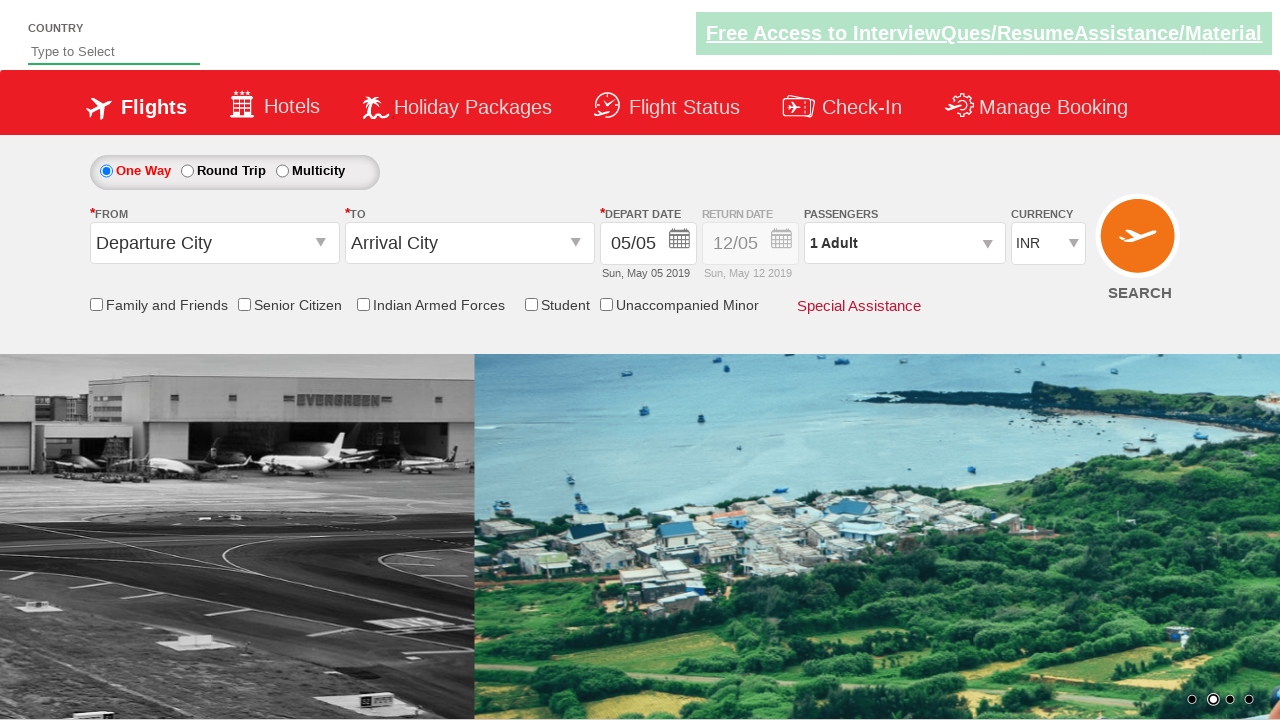

Clicked passenger info dropdown to open it at (904, 243) on #divpaxinfo
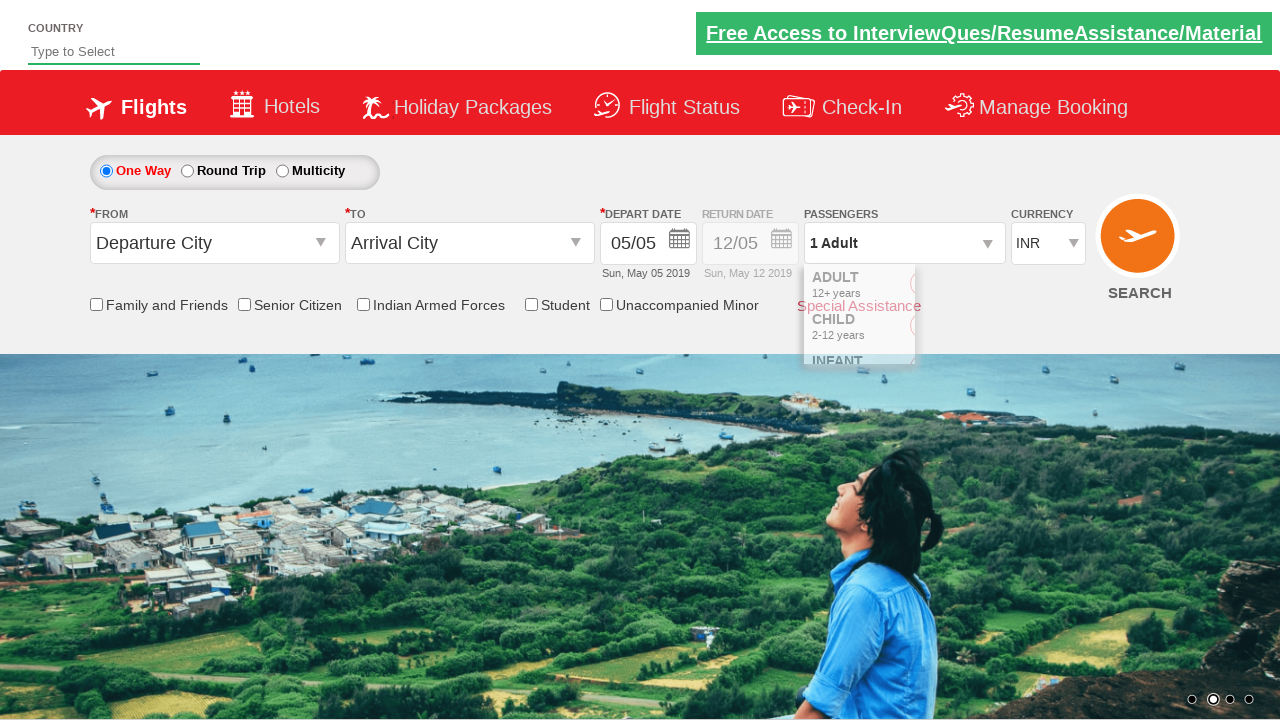

Clicked increment adult button (iteration 1 of 4) at (982, 288) on #hrefIncAdt
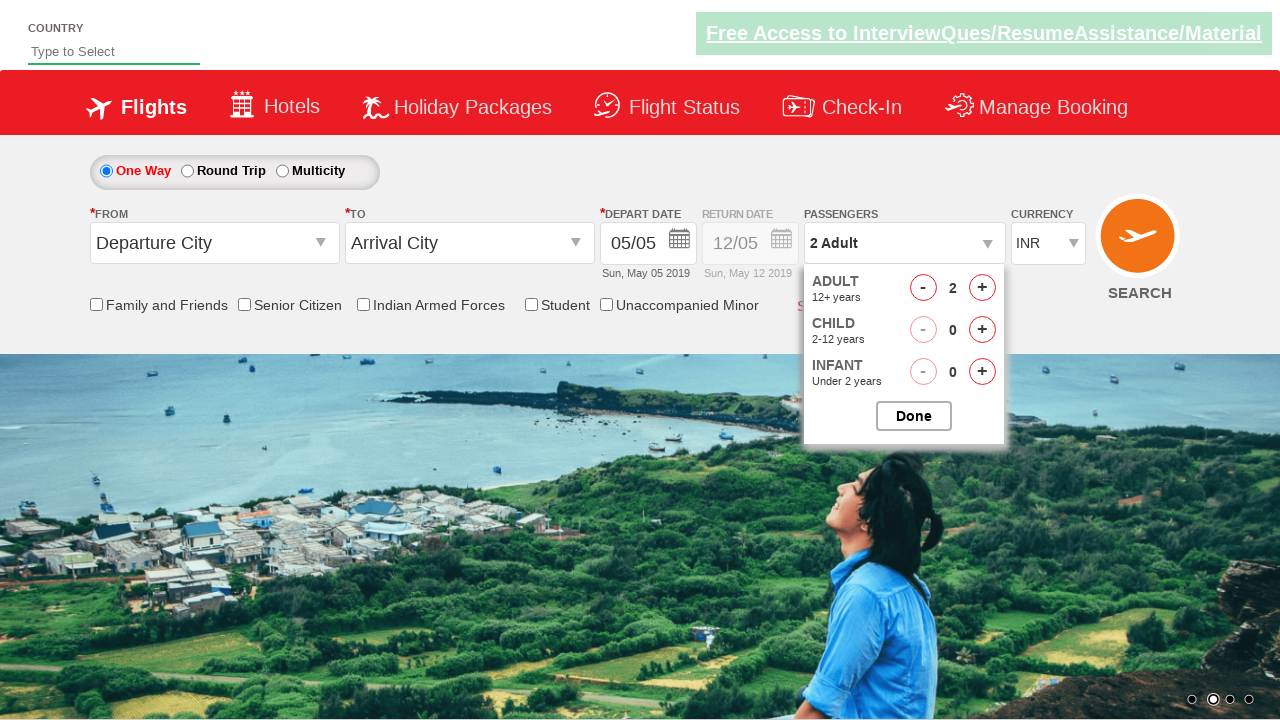

Clicked increment adult button (iteration 2 of 4) at (982, 288) on #hrefIncAdt
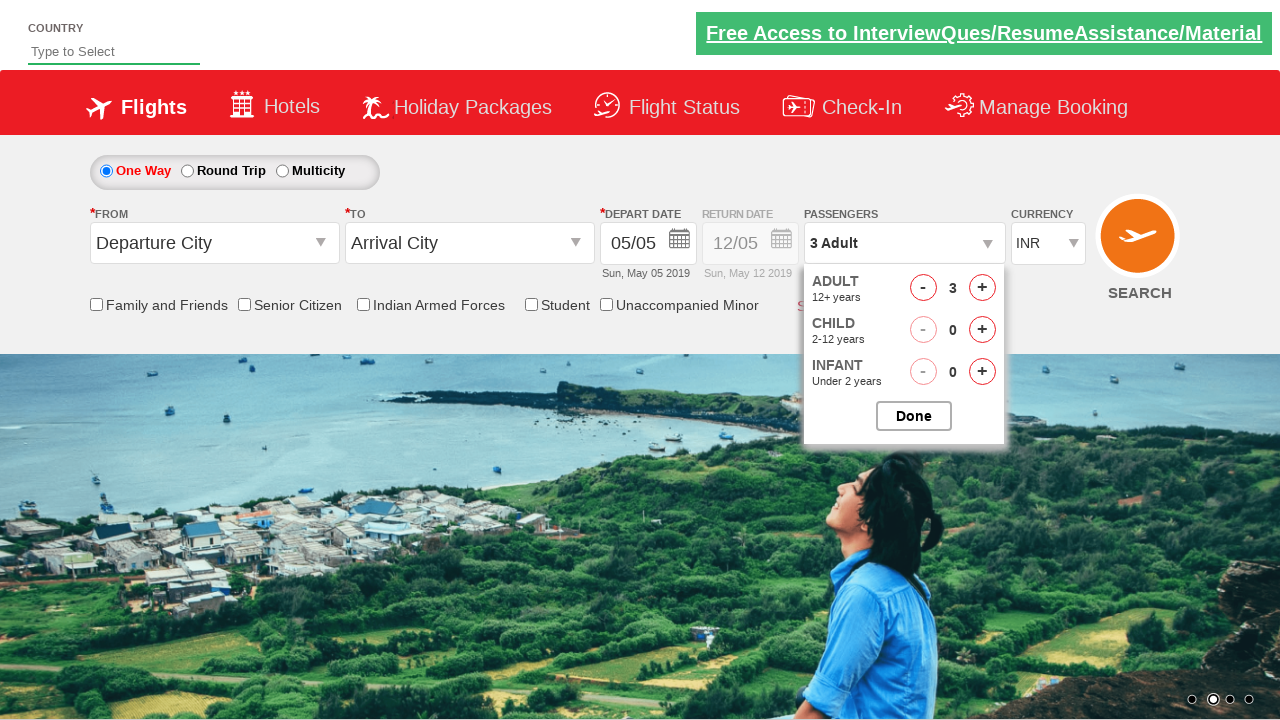

Clicked increment adult button (iteration 3 of 4) at (982, 288) on #hrefIncAdt
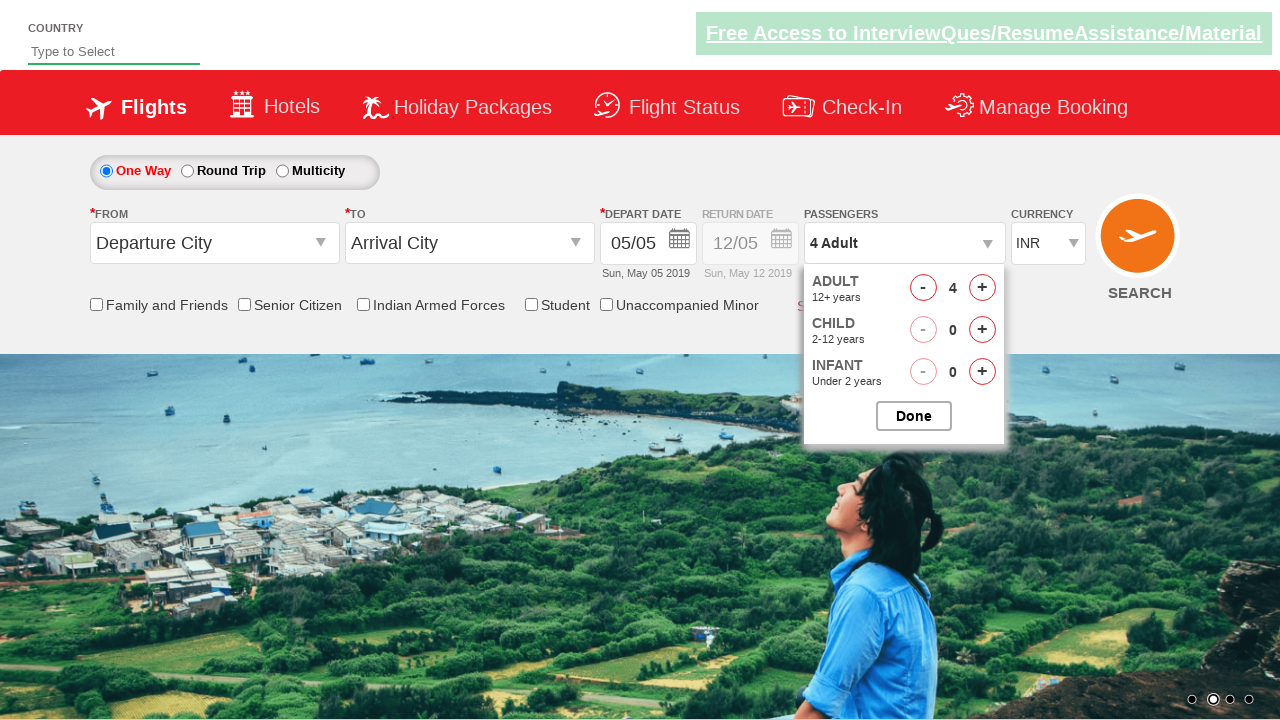

Clicked increment adult button (iteration 4 of 4) at (982, 288) on #hrefIncAdt
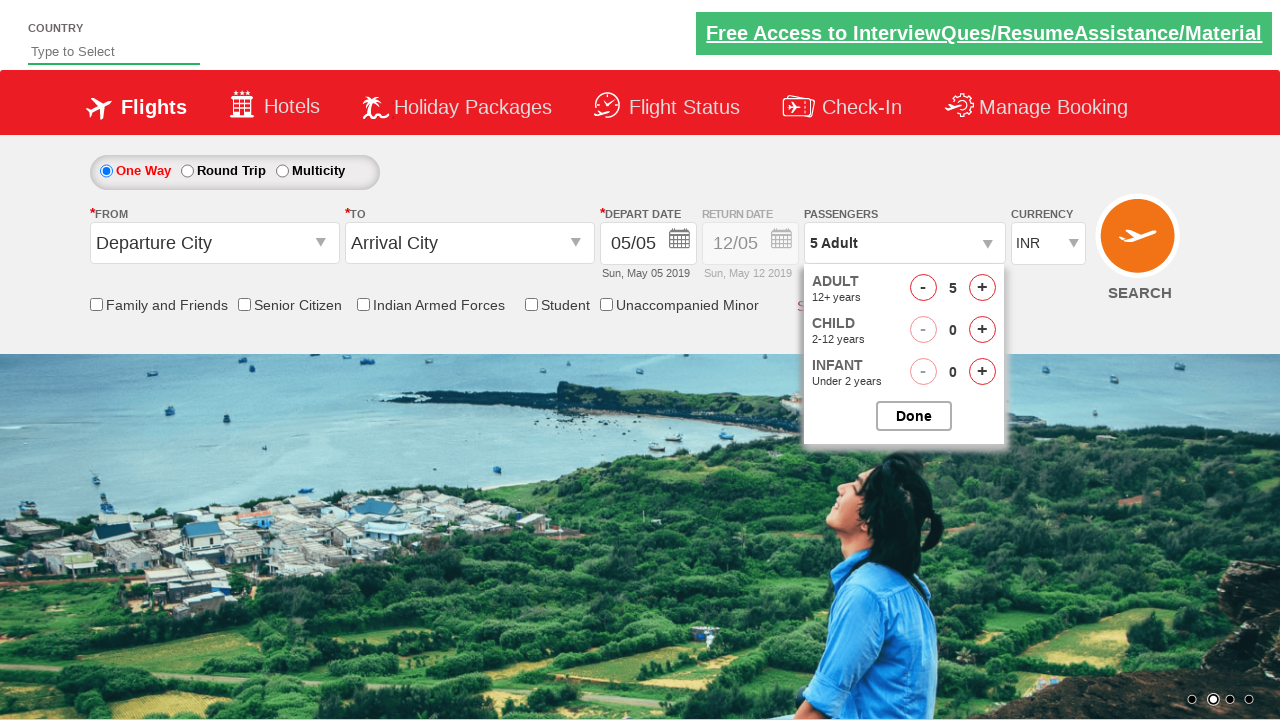

Clicked Done button to close the dropdown at (914, 416) on #btnclosepaxoption
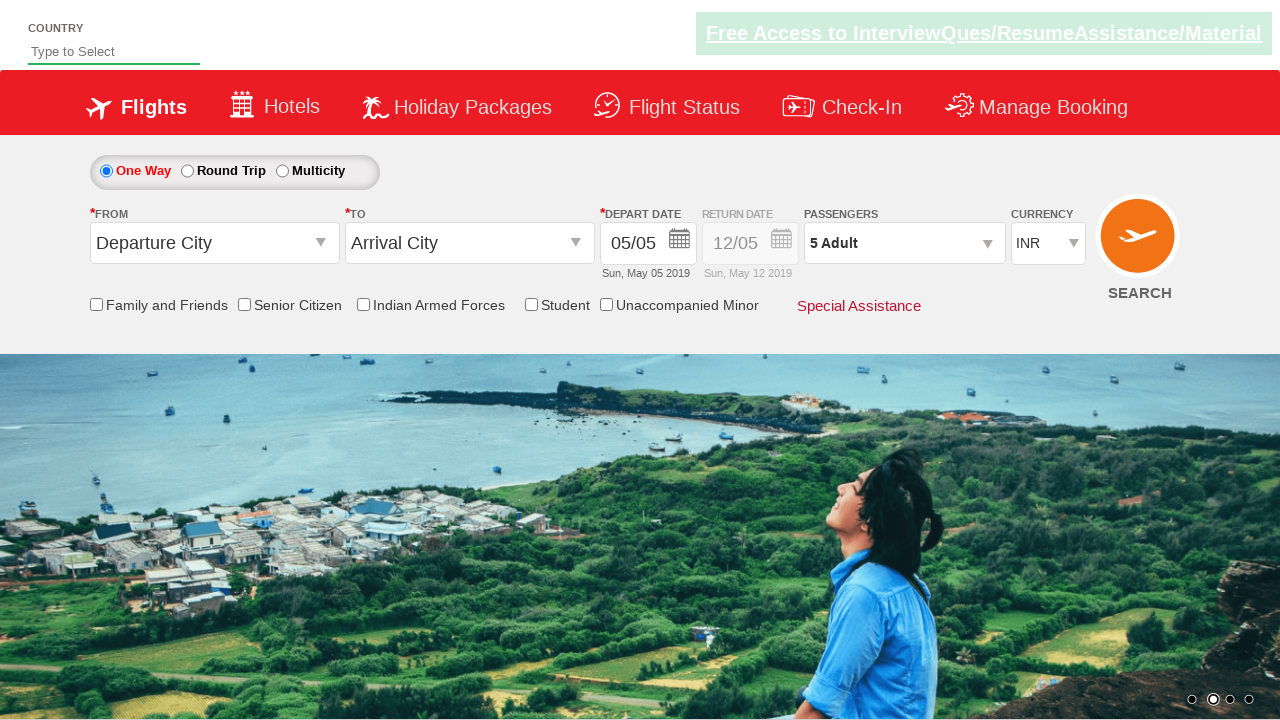

Verified updated passenger count is displayed
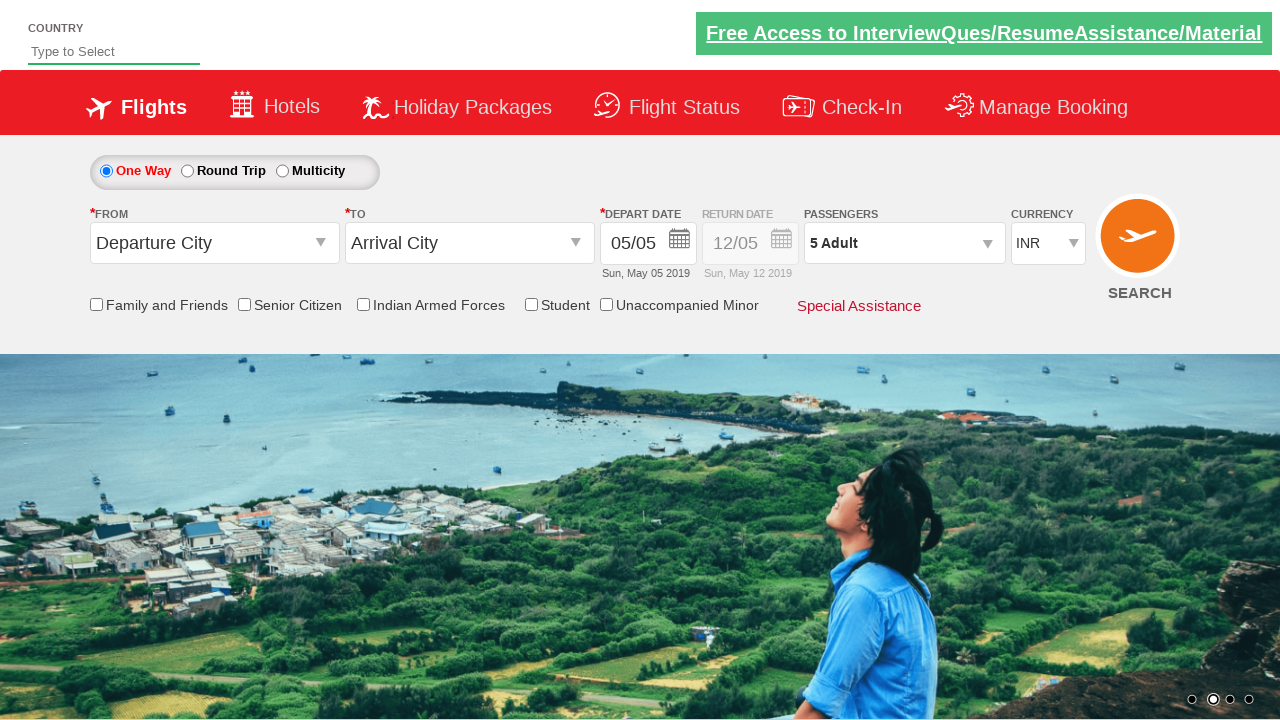

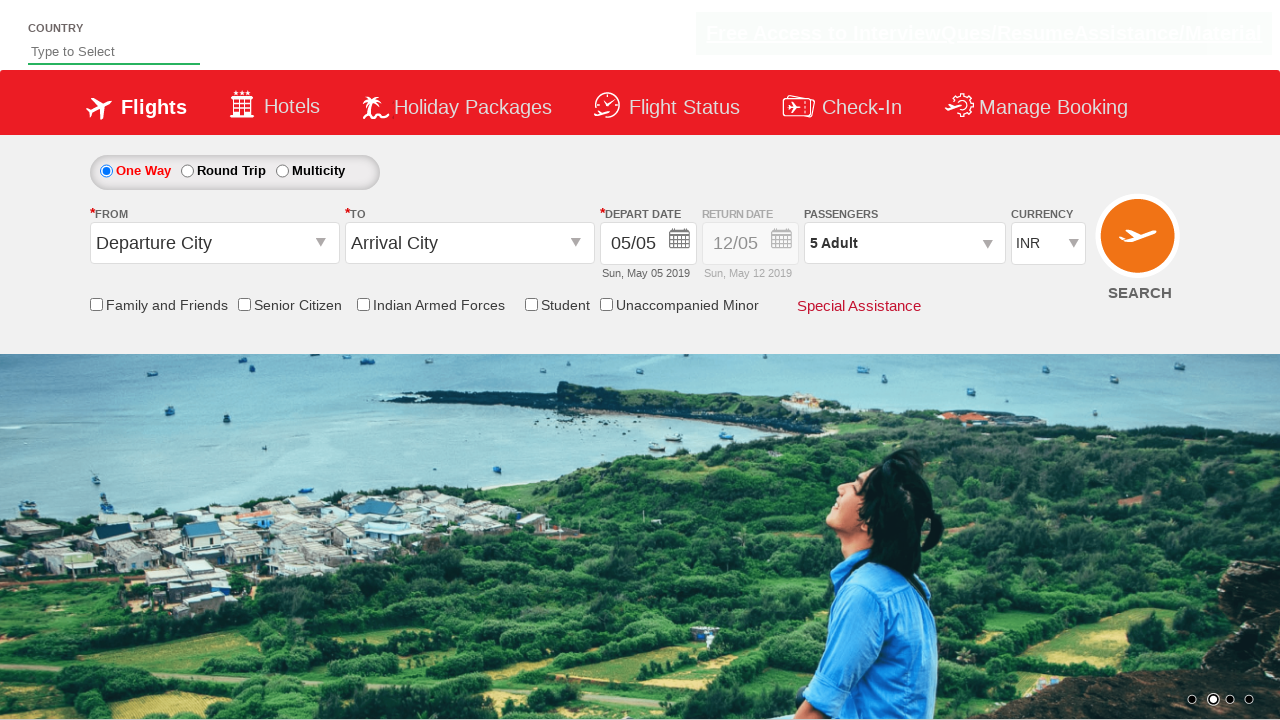